Tests interaction with a complicated page by clicking multiple buttons and filling out a contact form with name, email, and message fields

Starting URL: https://ultimateqa.com/complicated-page

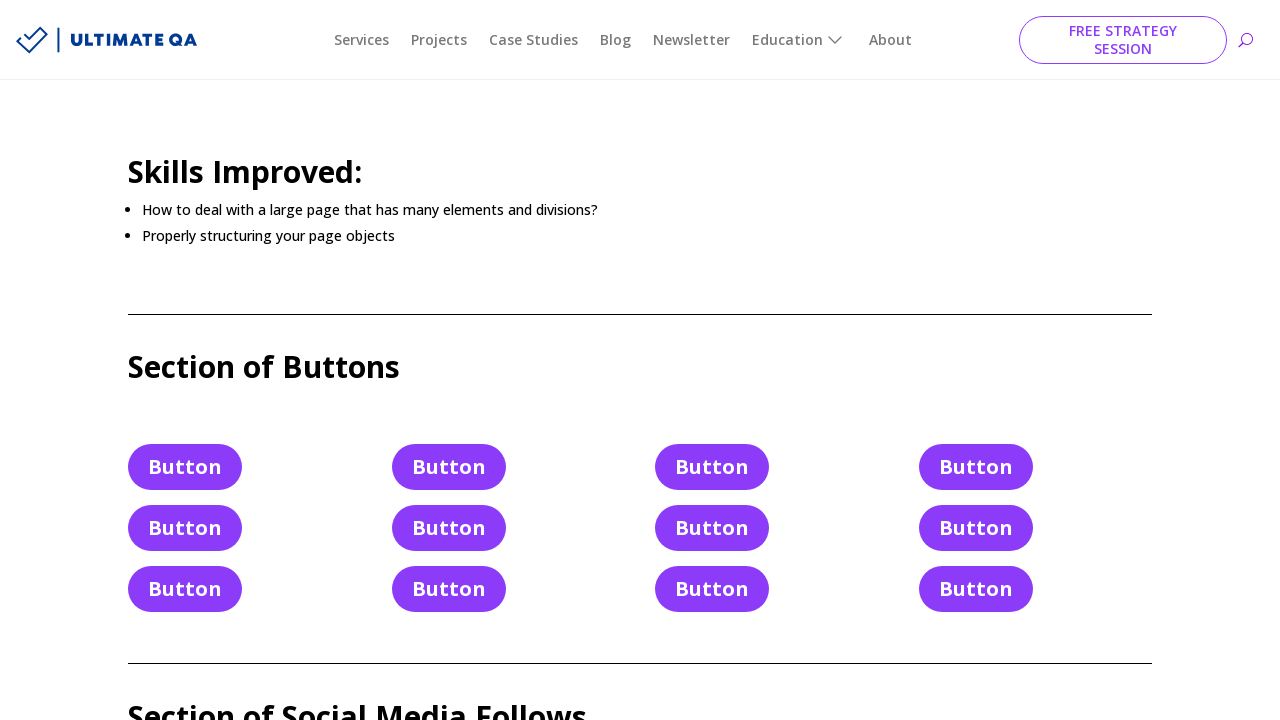

Clicked button 0 with selector a.et_pb_button.et_pb_button_0.et_pb_bg_layout_light at (185, 467) on a.et_pb_button.et_pb_button_0.et_pb_bg_layout_light
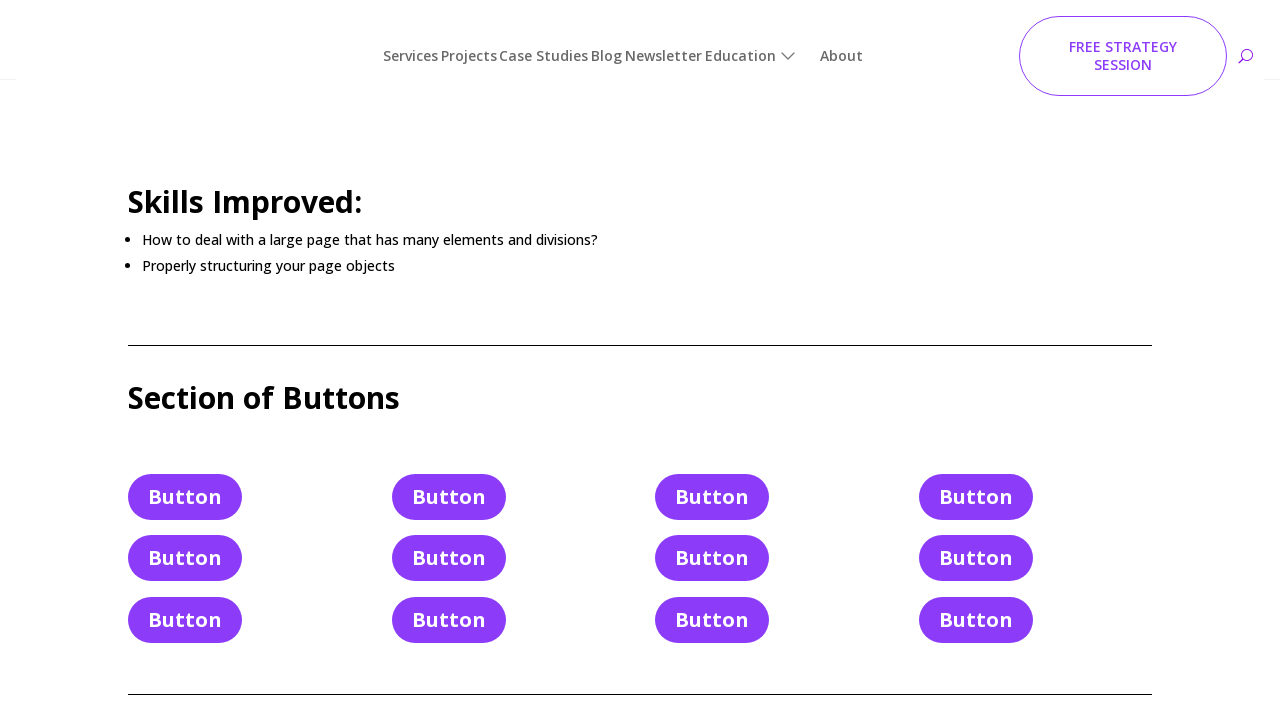

Clicked button 1 with selector a.et_pb_button.et_pb_button_1.et_pb_bg_layout_light at (185, 528) on a.et_pb_button.et_pb_button_1.et_pb_bg_layout_light
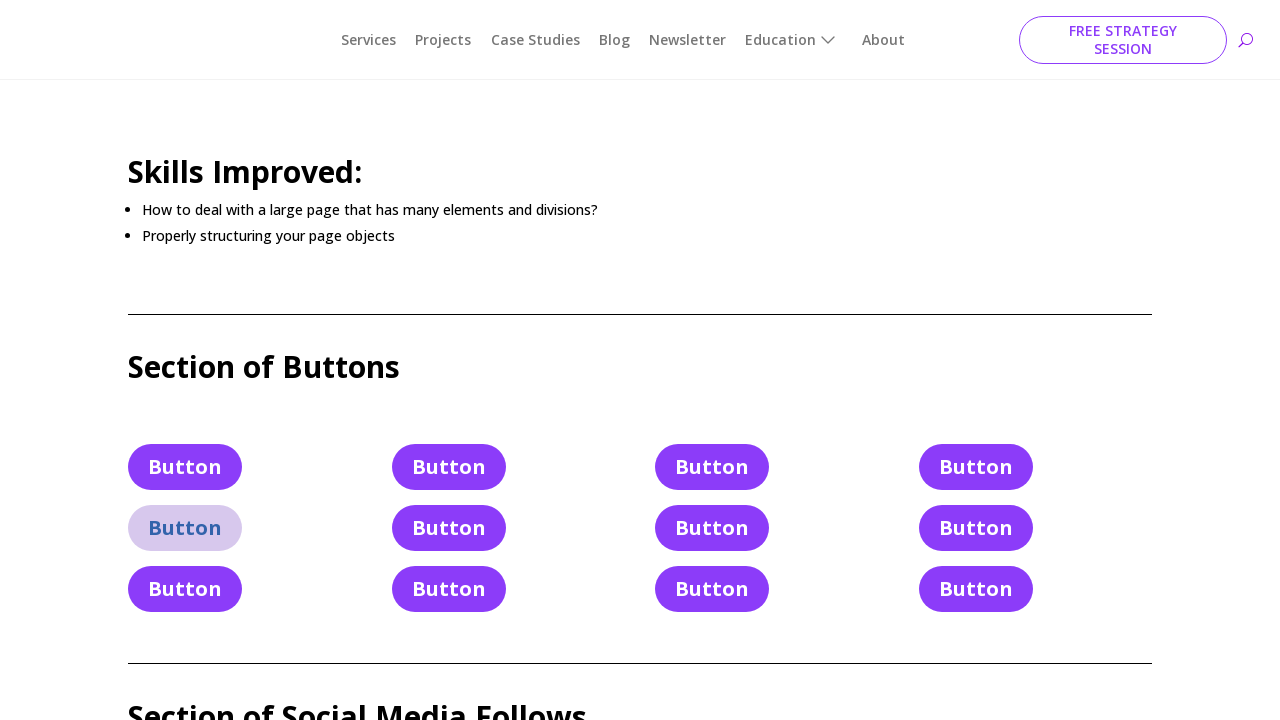

Clicked button 2 with selector a.et_pb_button.et_pb_button_2.et_pb_bg_layout_light at (185, 589) on a.et_pb_button.et_pb_button_2.et_pb_bg_layout_light
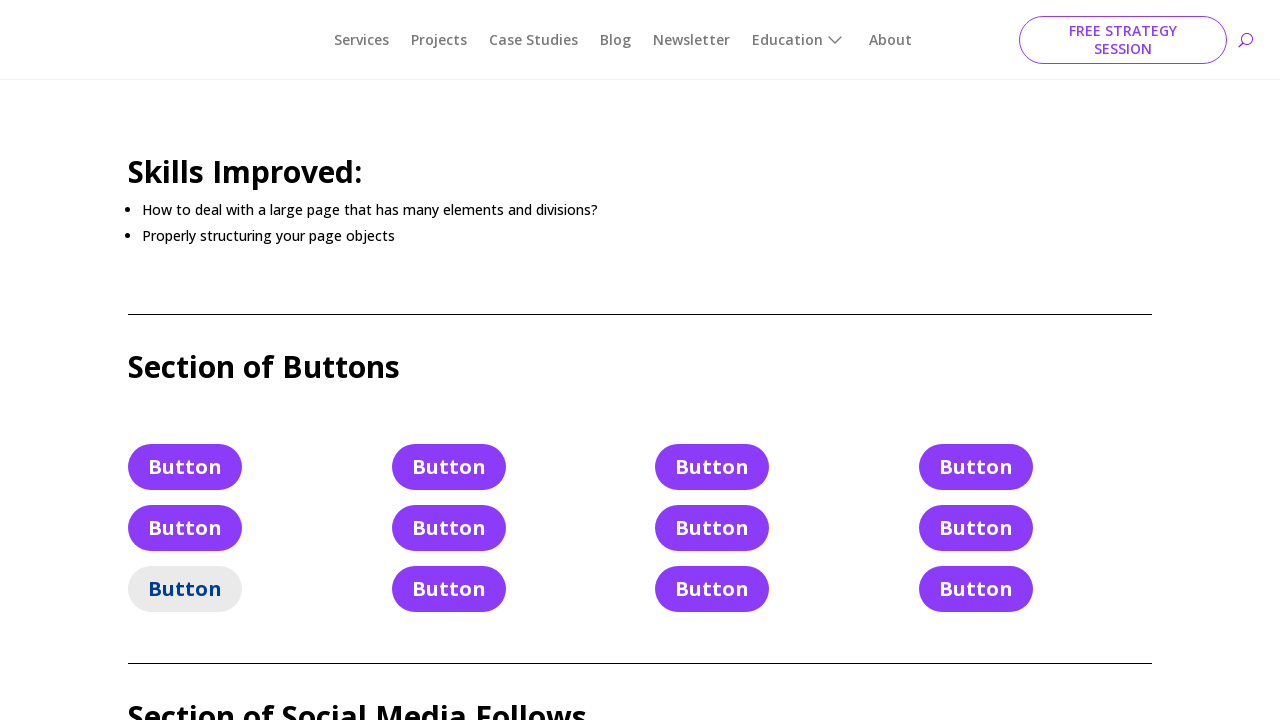

Filled contact form name field with 'Marcus Johnson' on #et_pb_contact_name_0
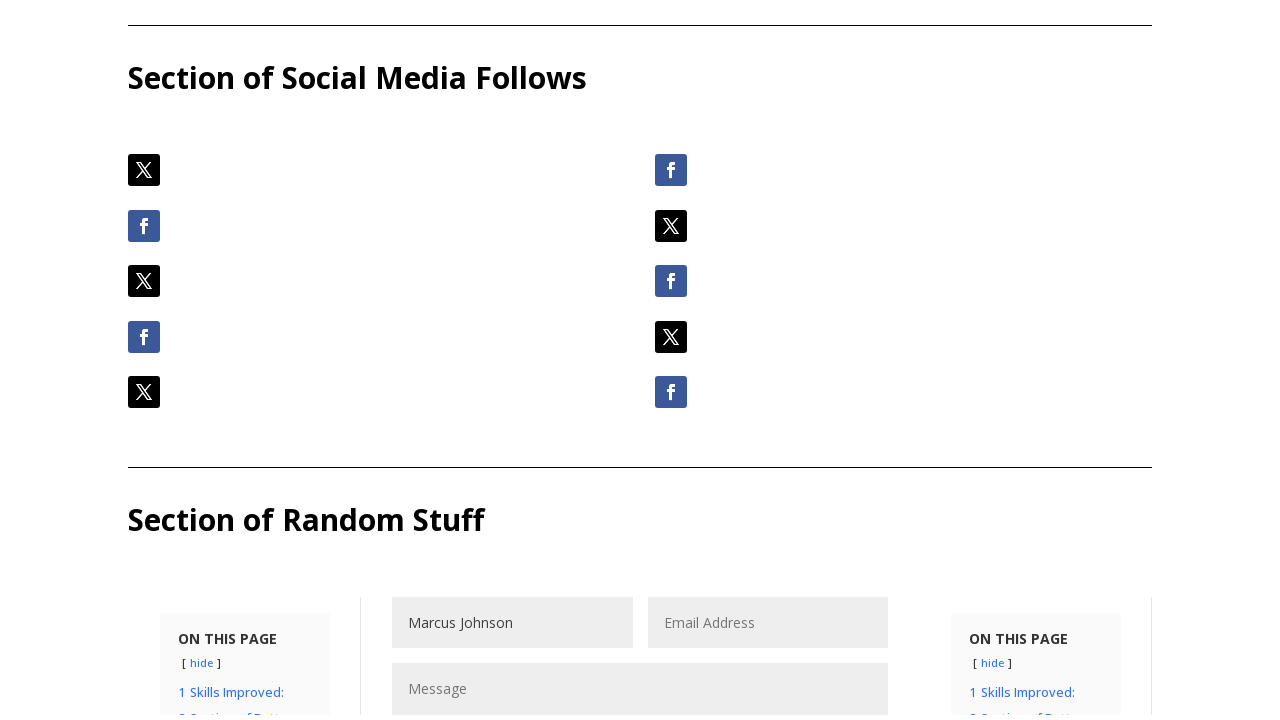

Filled contact form email field with 'marcus.johnson@example.com' on #et_pb_contact_email_0
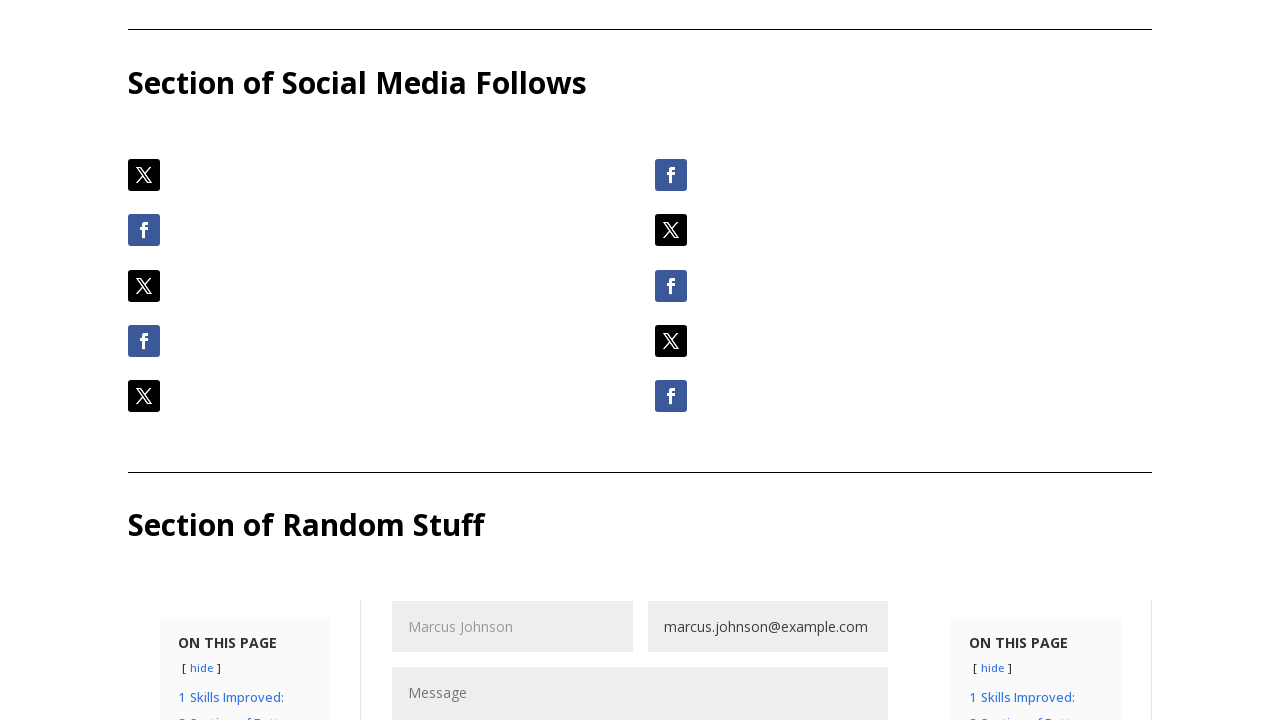

Filled contact form message field with service inquiry on #et_pb_contact_message_0
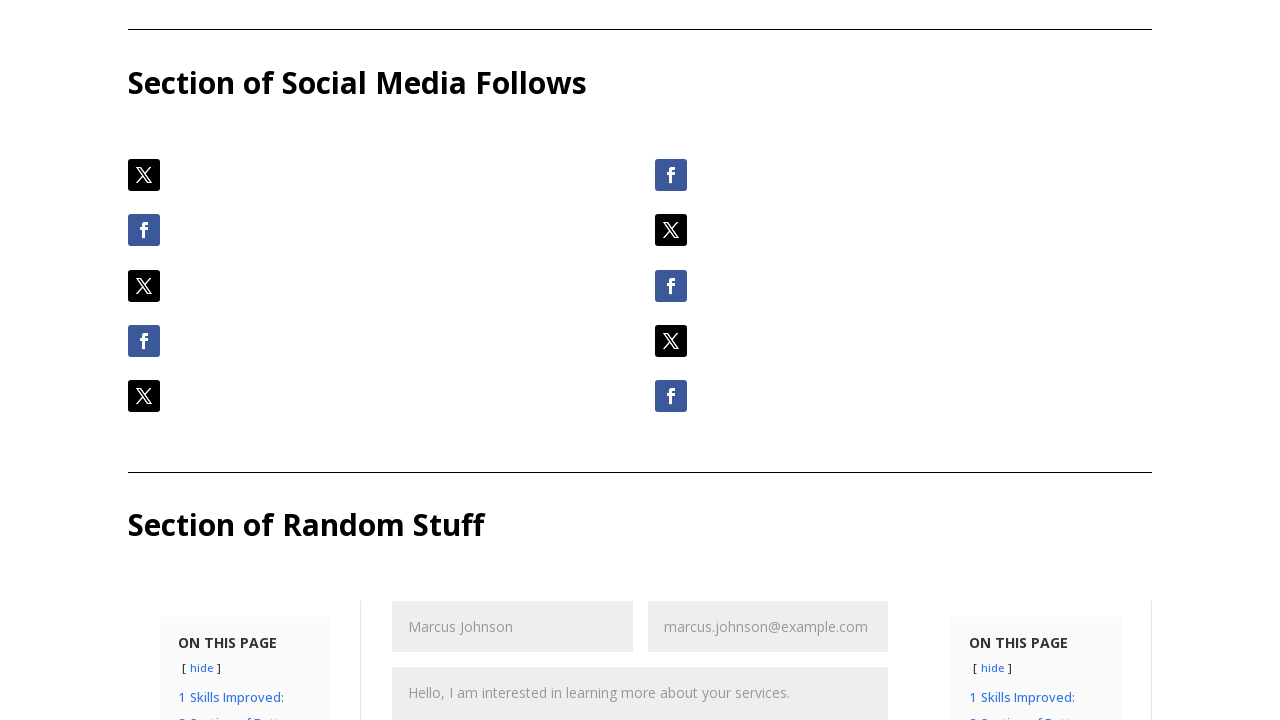

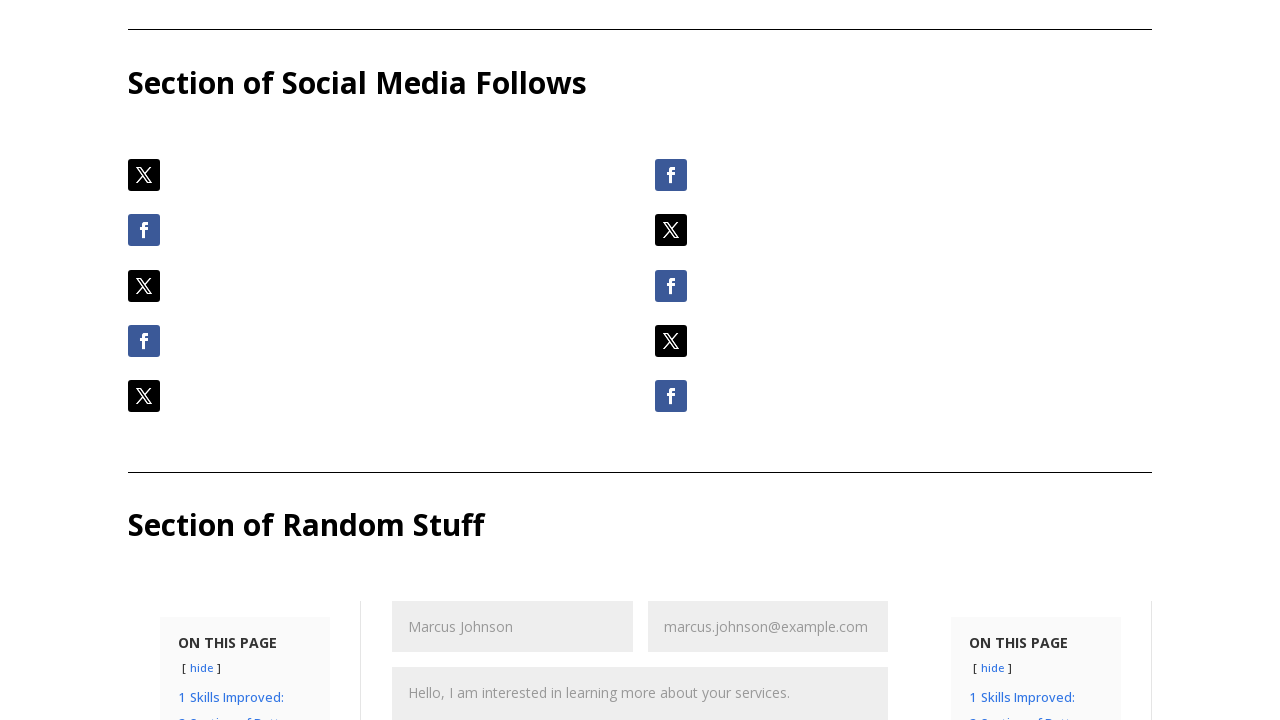